Tests the Radio Button functionality by selecting the Radio Button option and clicking the Yes radio button, then validates the message shows "You have selected Yes".

Starting URL: https://demoqa.com/elements

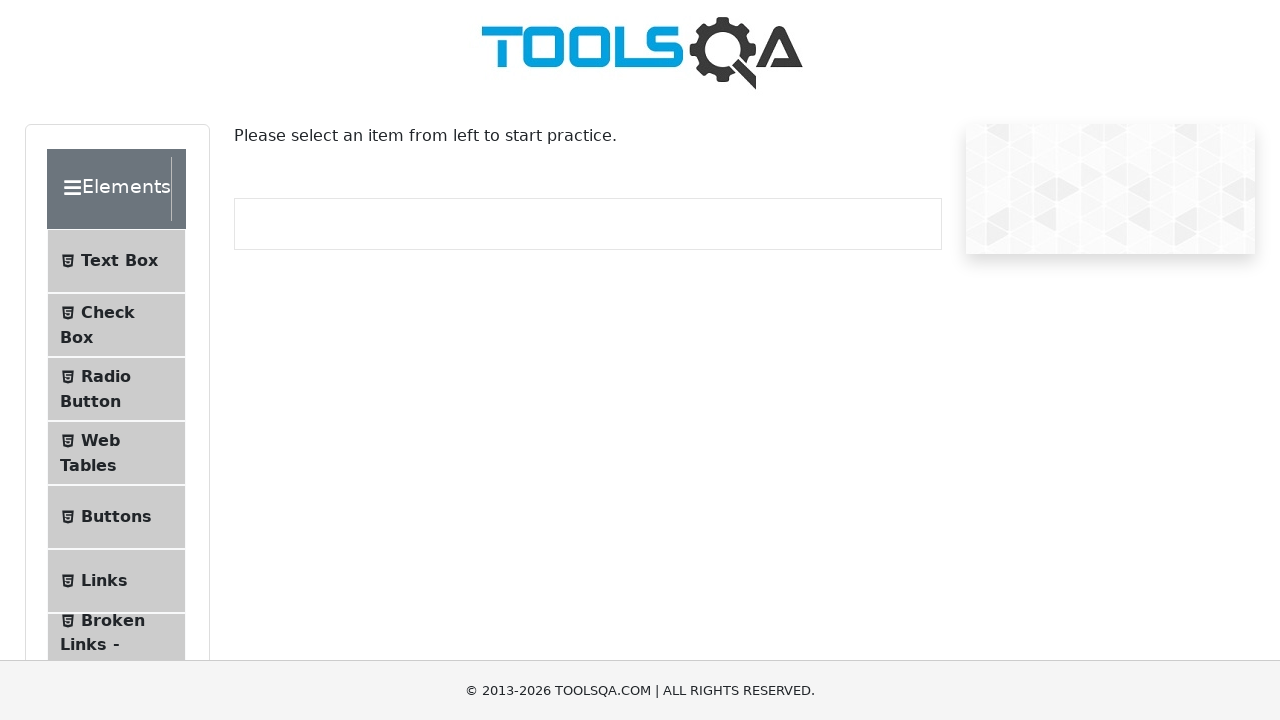

Clicked on Radio Button option in the sidebar at (116, 389) on #item-2
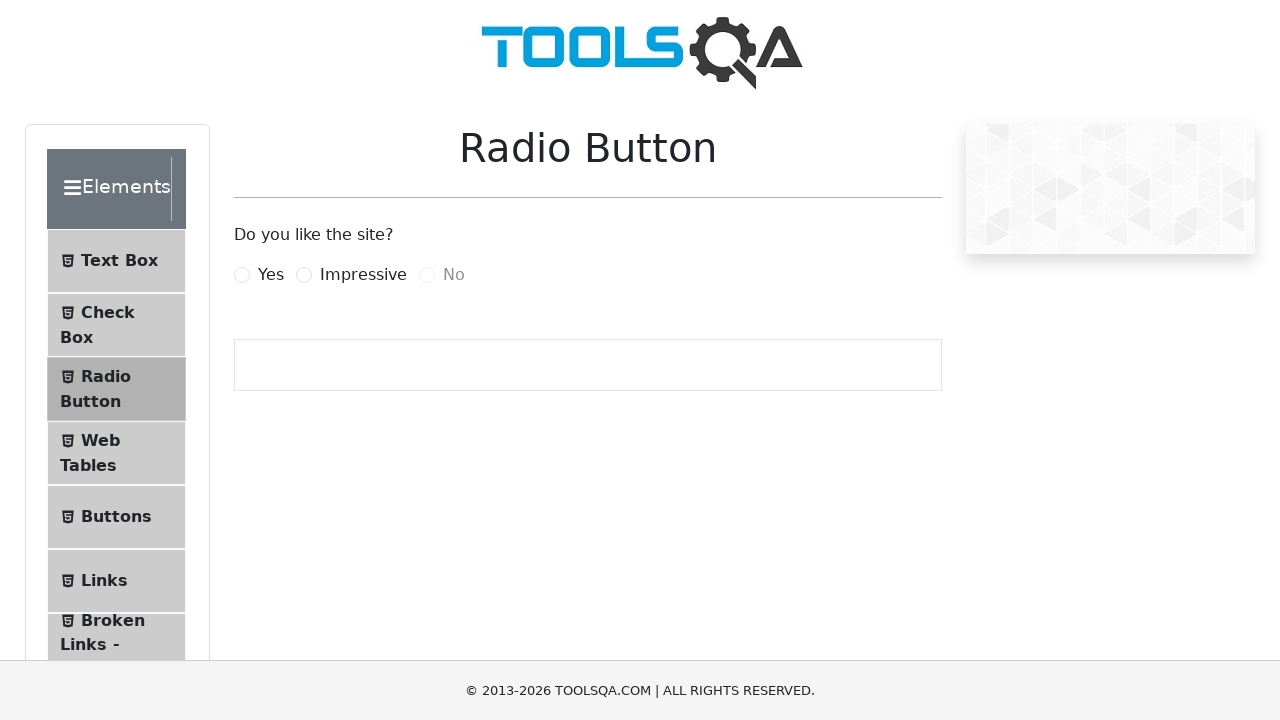

Clicked on the Yes radio button at (271, 275) on label[for='yesRadio']
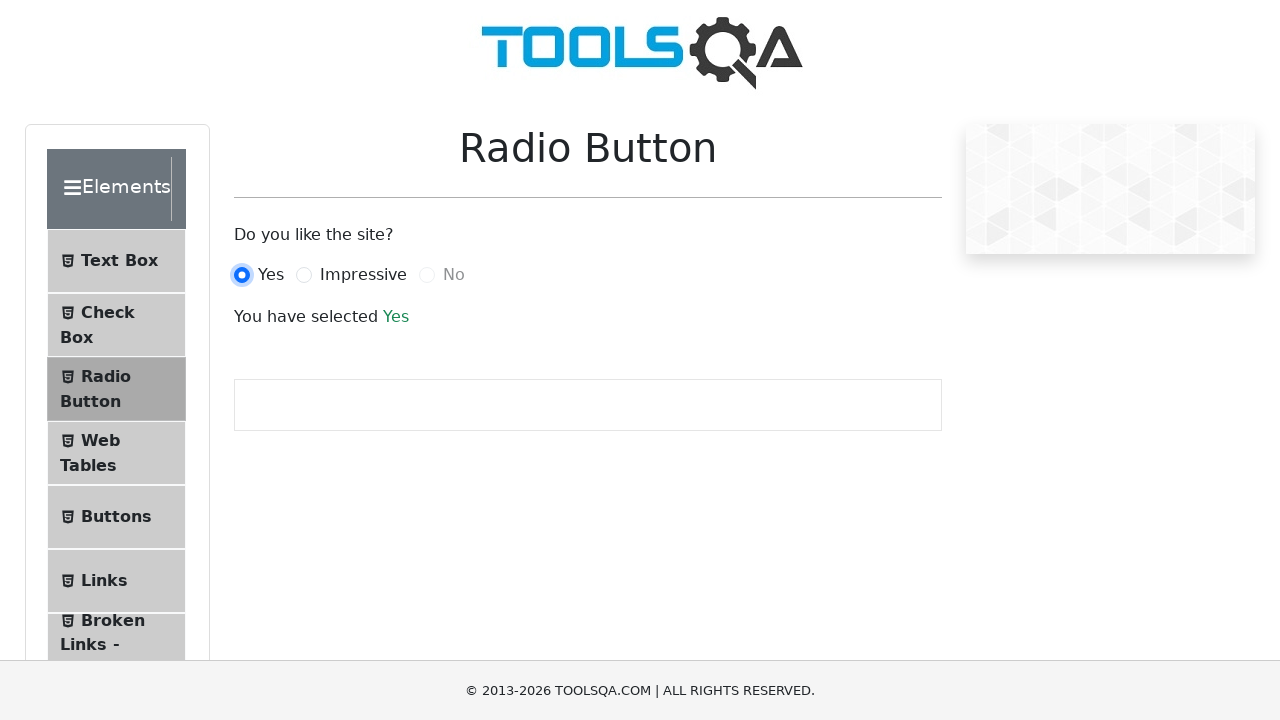

Confirmed that the success message 'You have selected Yes' appeared
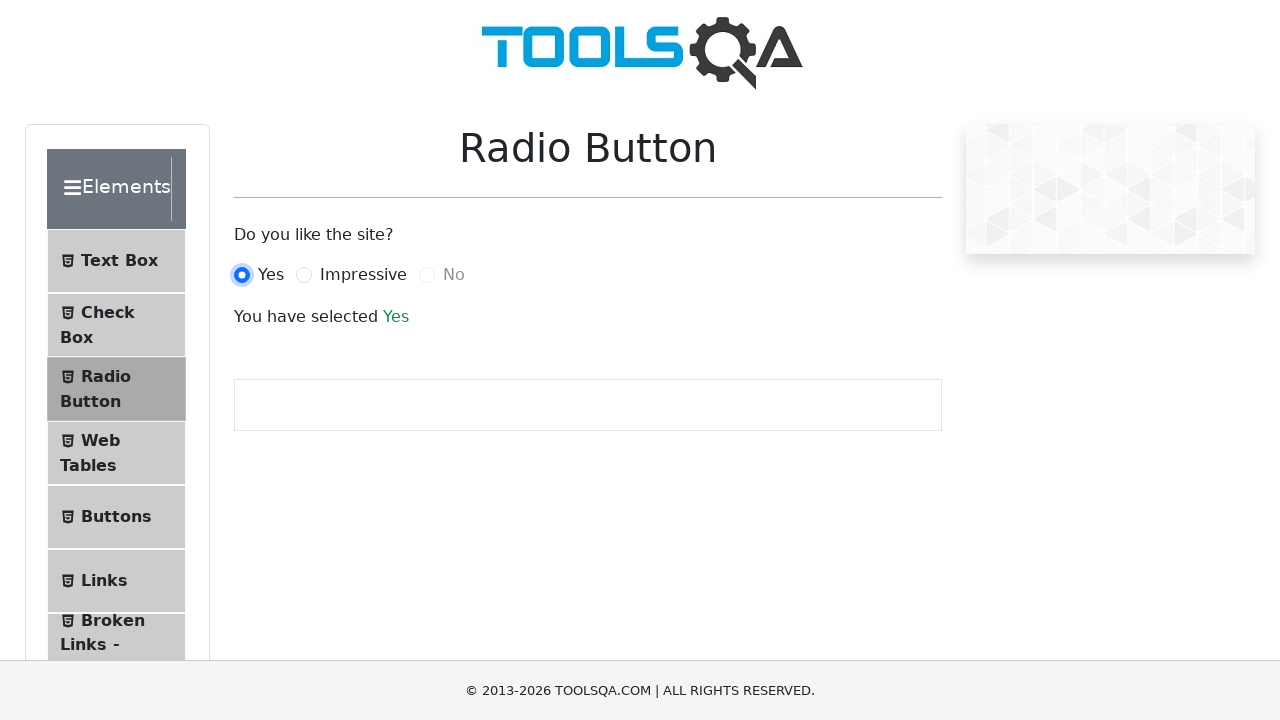

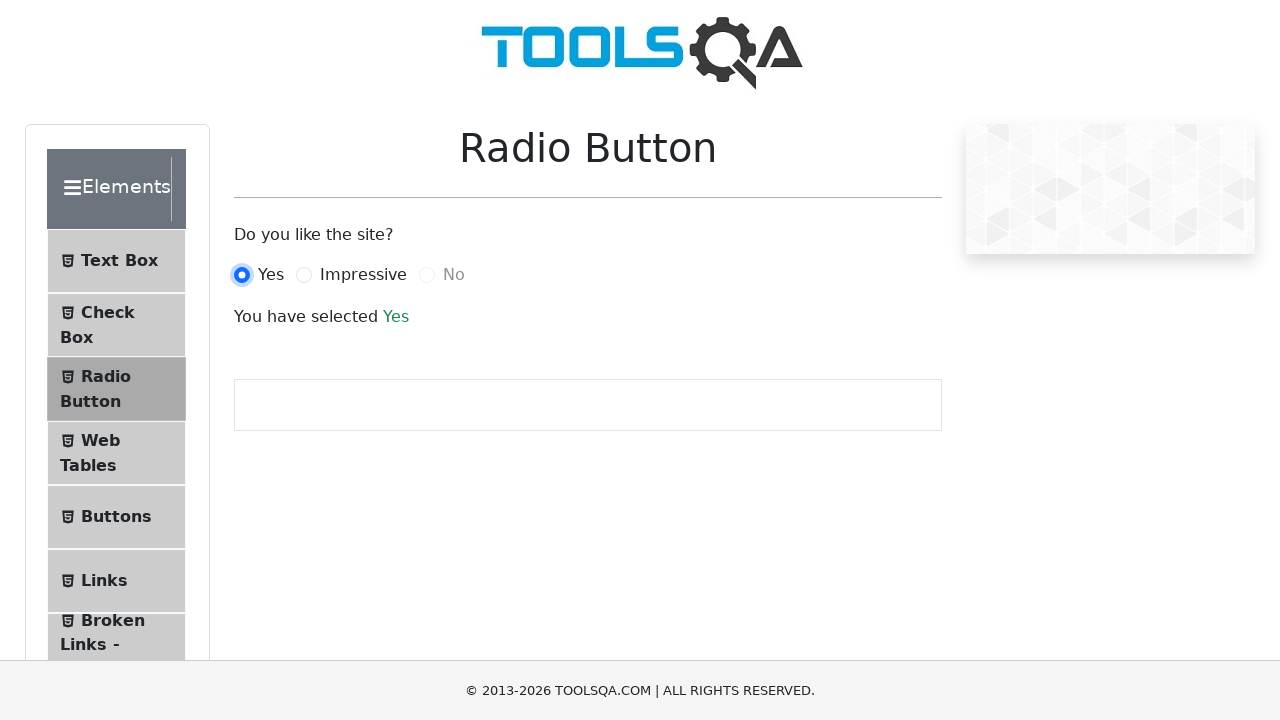